Tests keyboard input with shift key modifier in an auto-complete field by typing "Omer" with capital O

Starting URL: https://demoqa.com/auto-complete

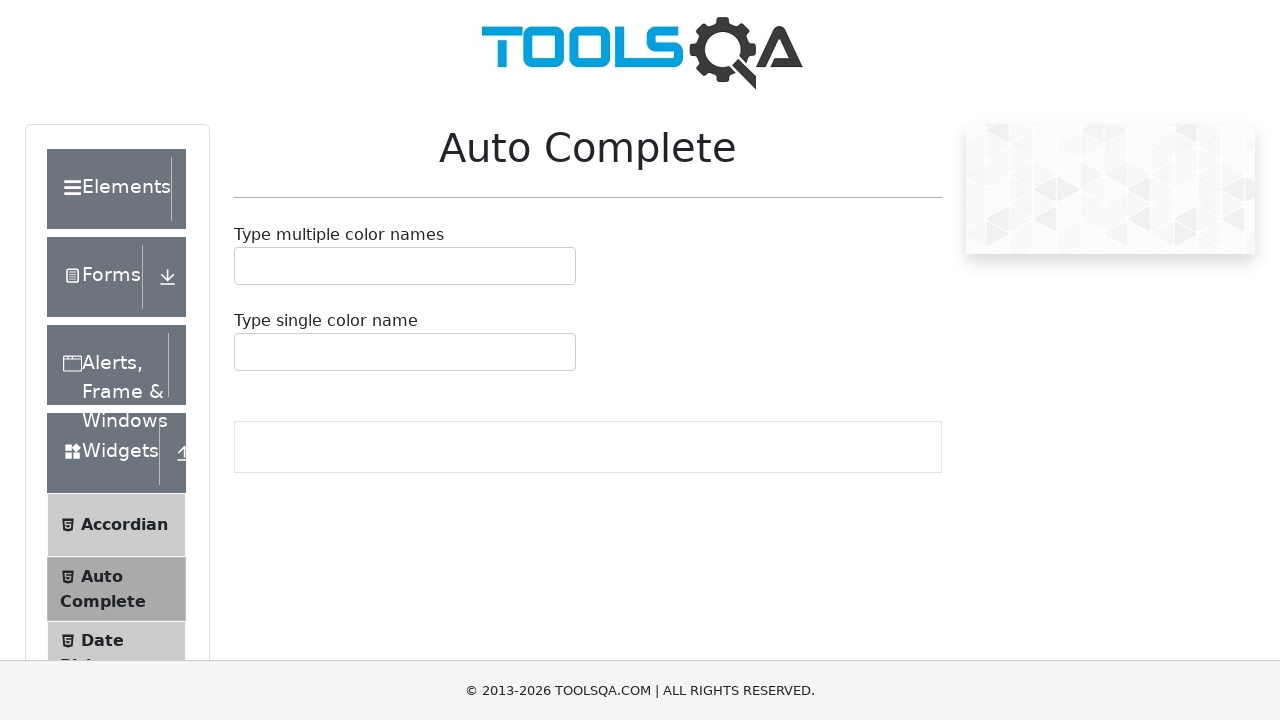

Clicked on the auto-complete container at (405, 266) on #autoCompleteMultipleContainer
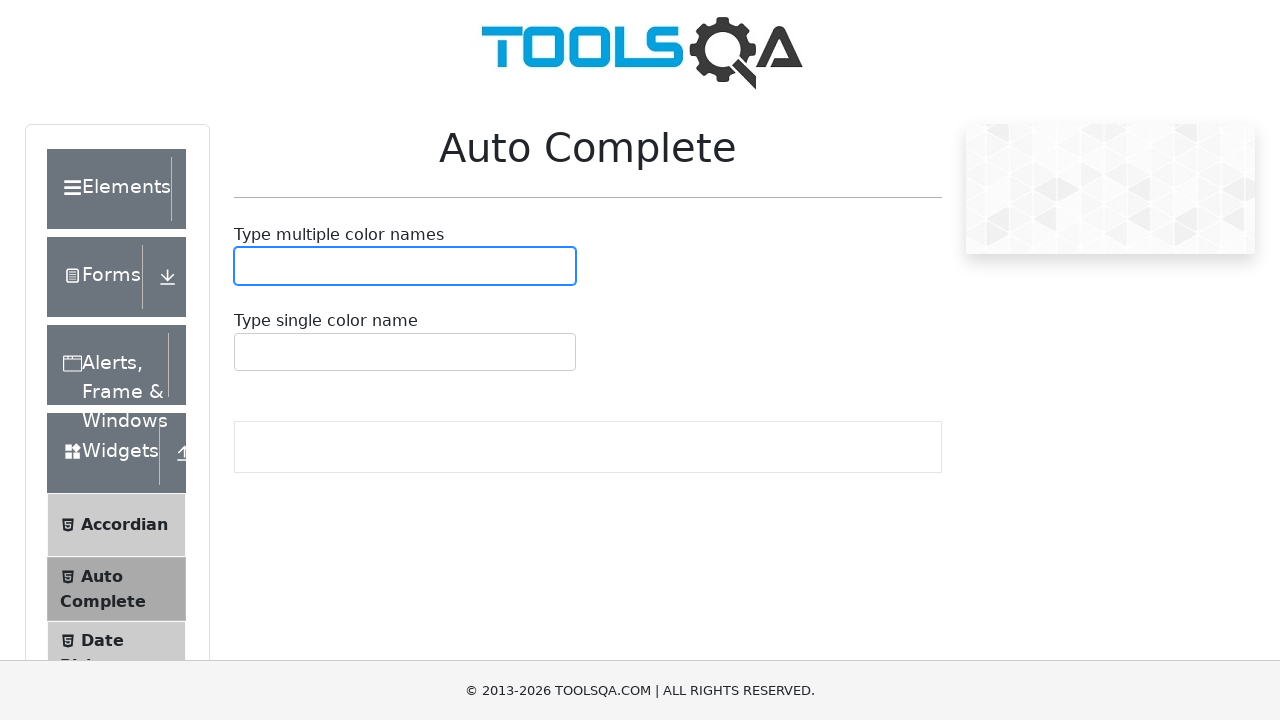

Pressed Shift key down
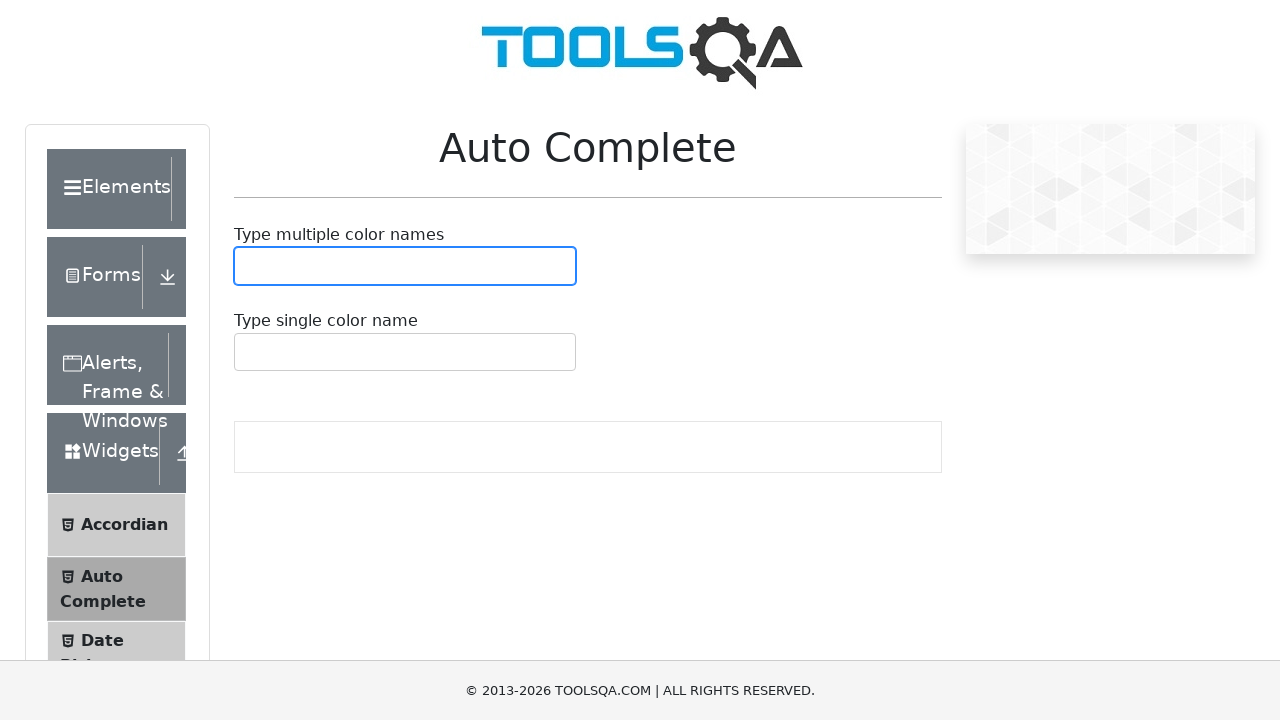

Typed 'o' with Shift modifier for capital O
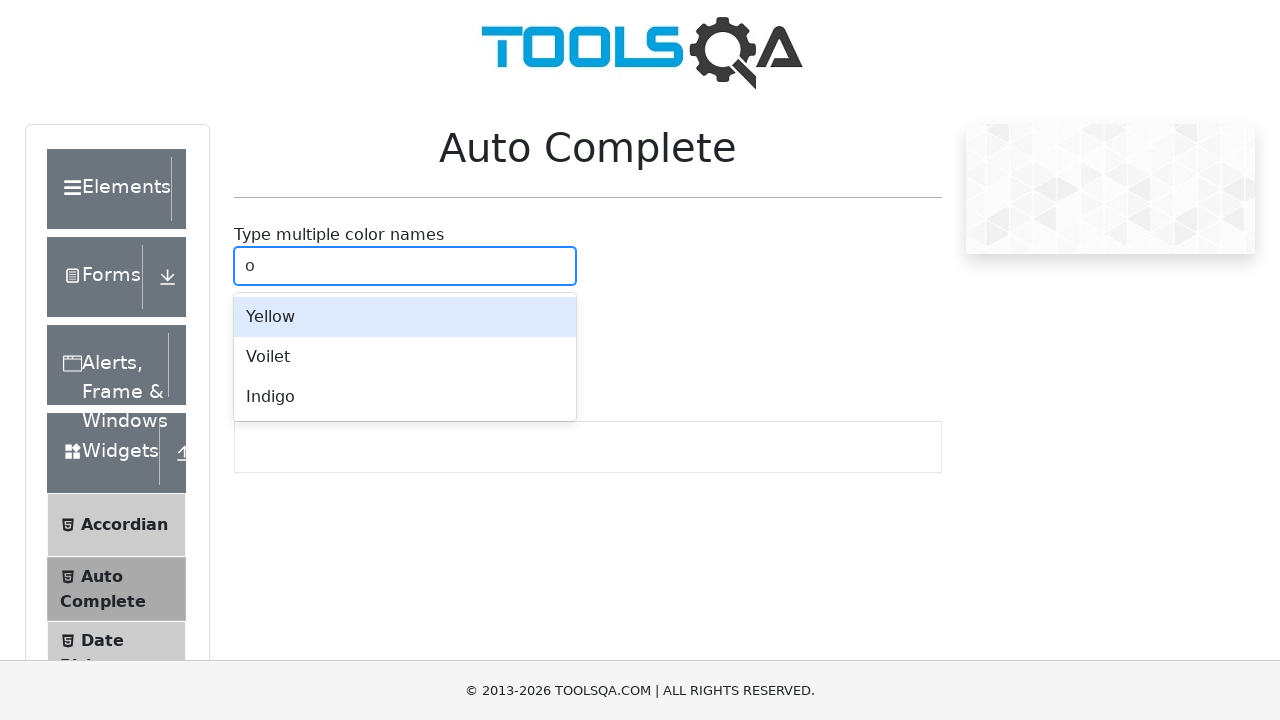

Released Shift key
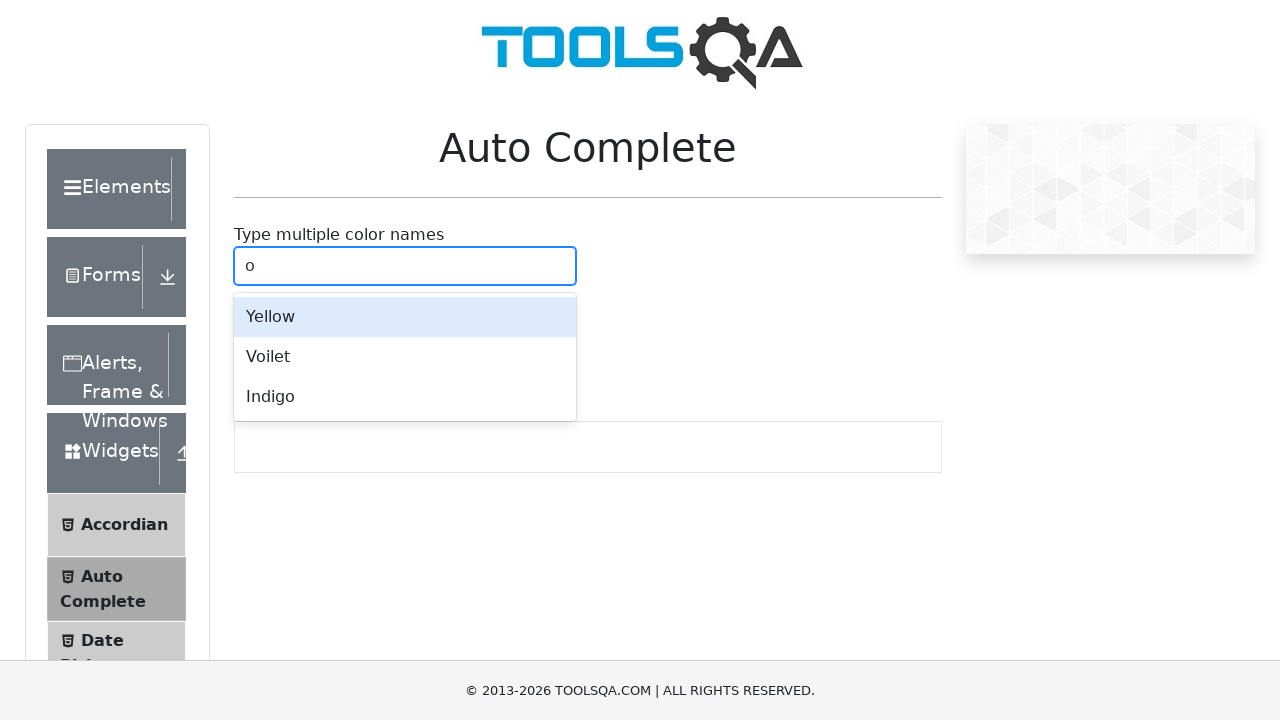

Typed 'mer' to complete 'Omer'
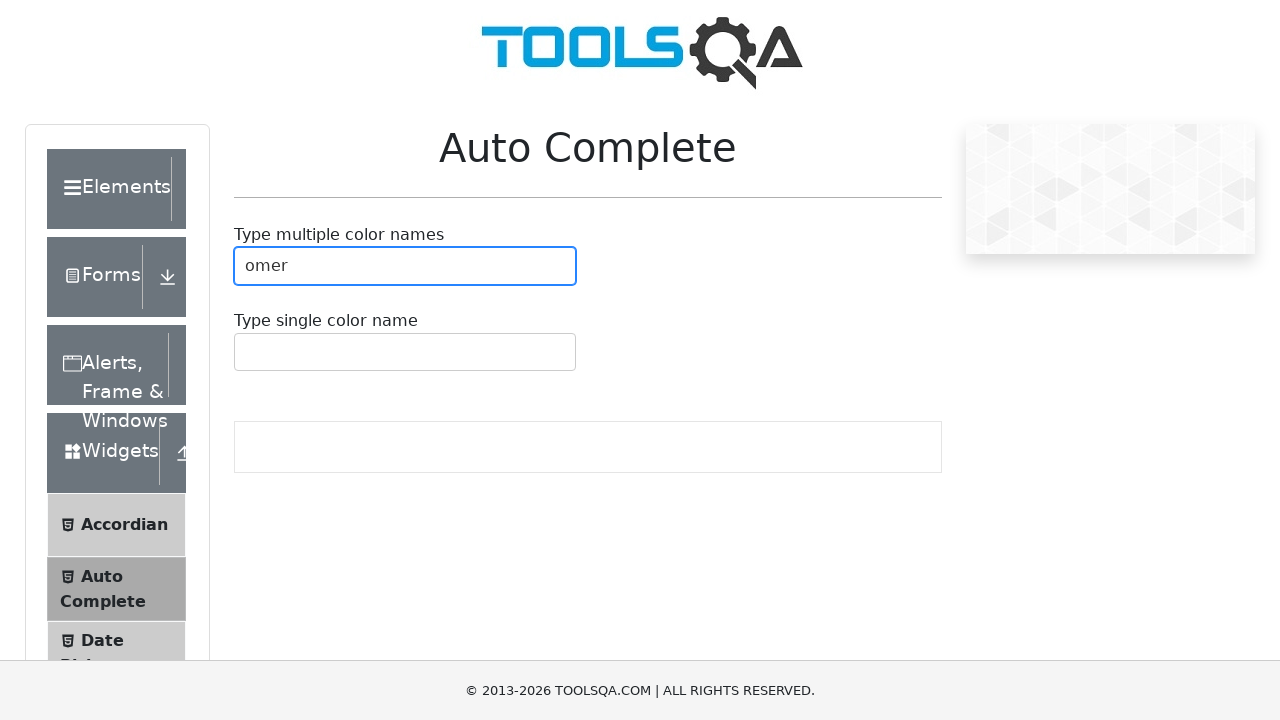

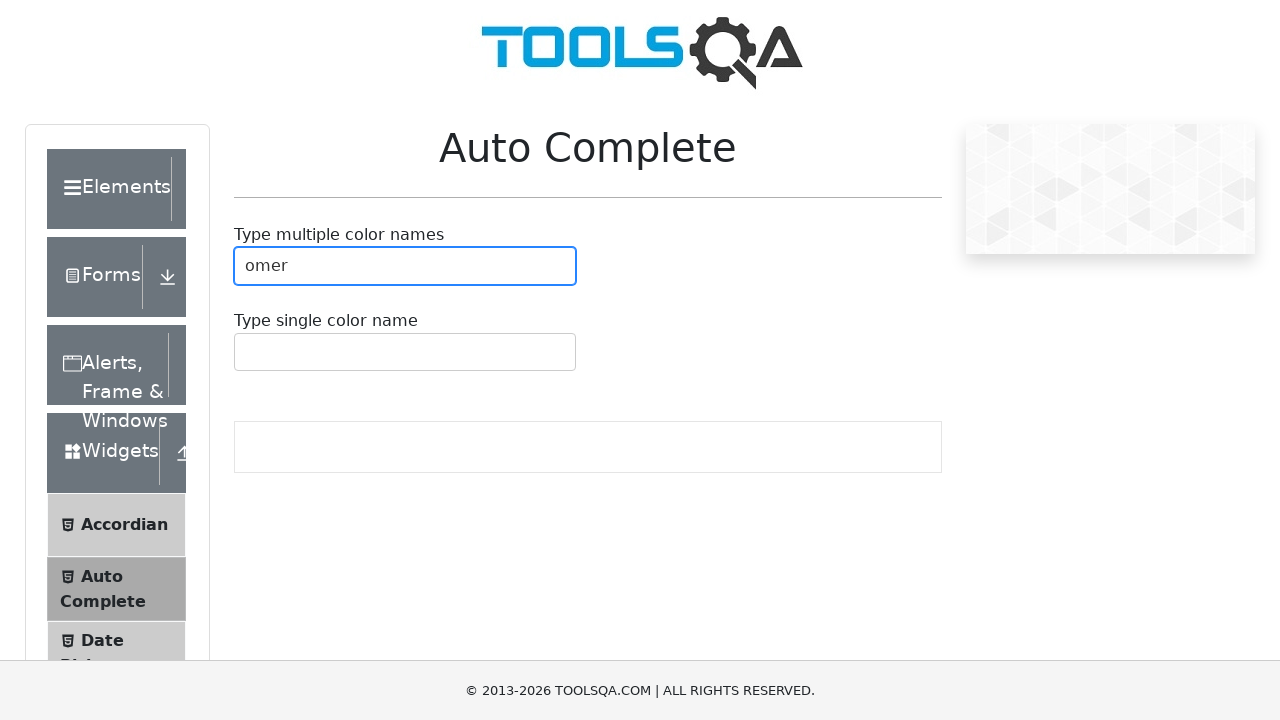